Tests clicking a confirm button, accepting the confirmation dialog, and verifying the result text

Starting URL: https://demoqa.com/alerts

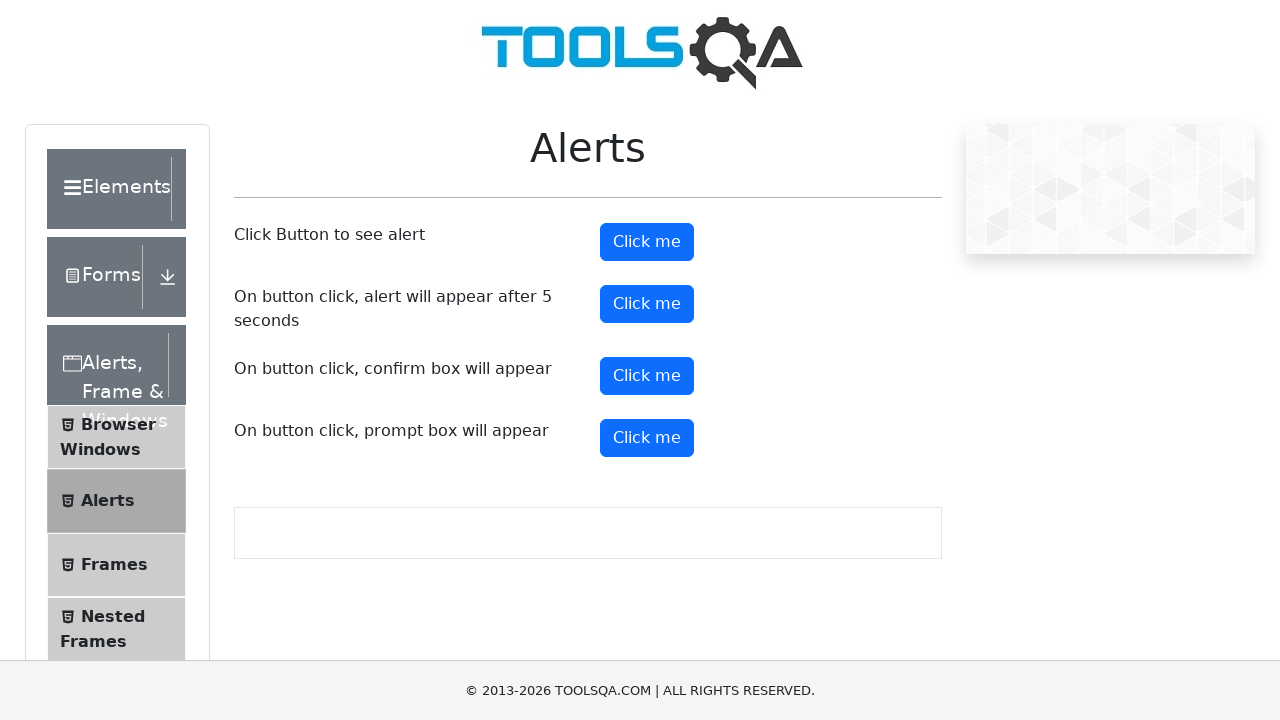

Set up dialog handler to accept confirm box
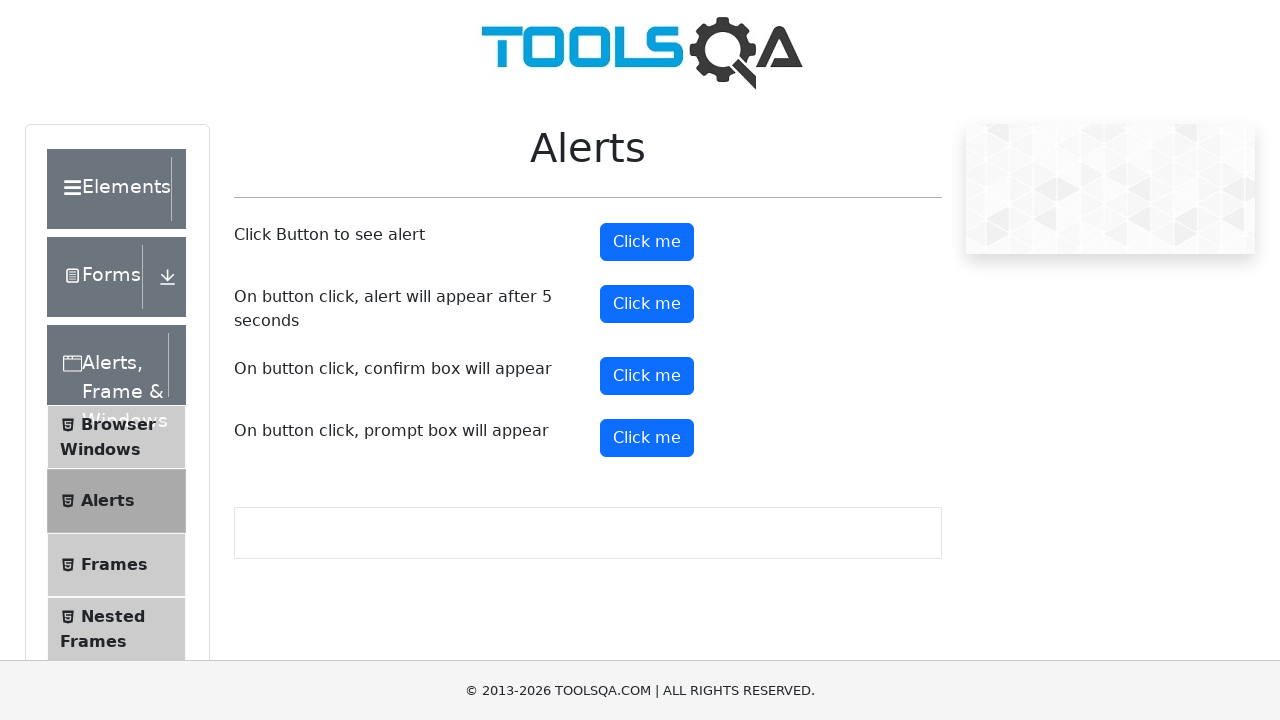

Confirm button is visible
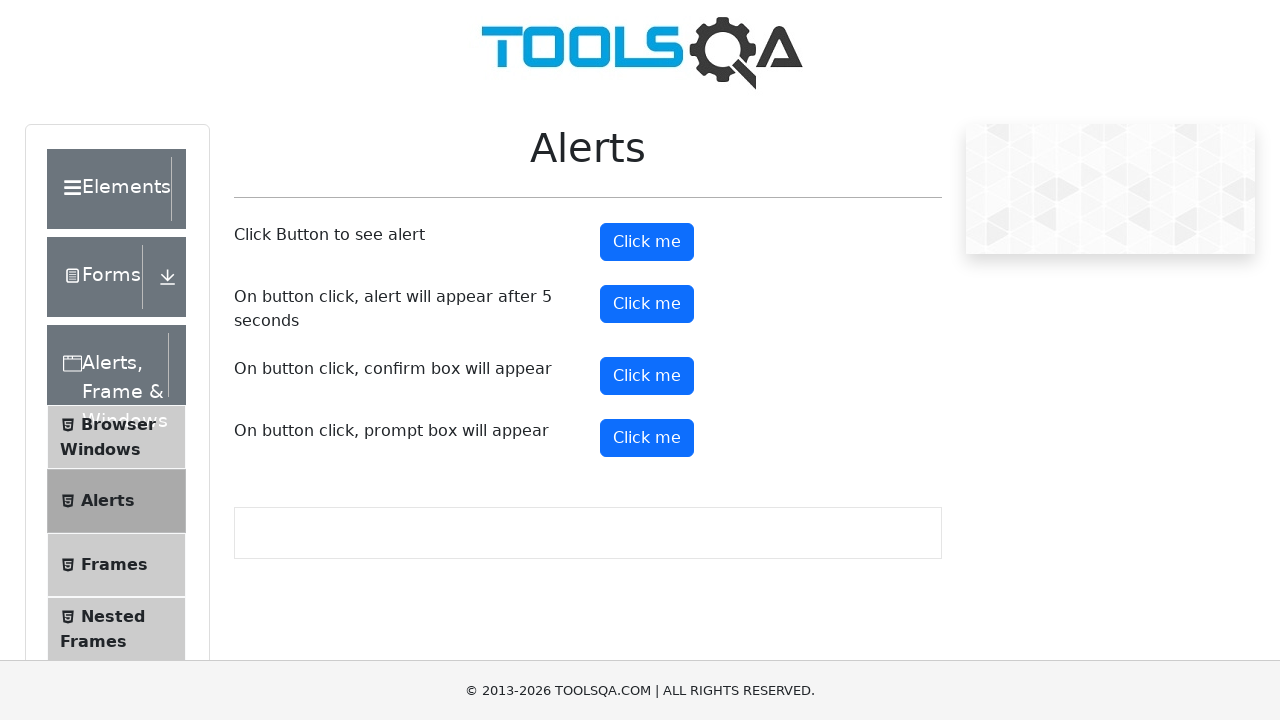

Clicked the confirm button at (647, 376) on #confirmButton
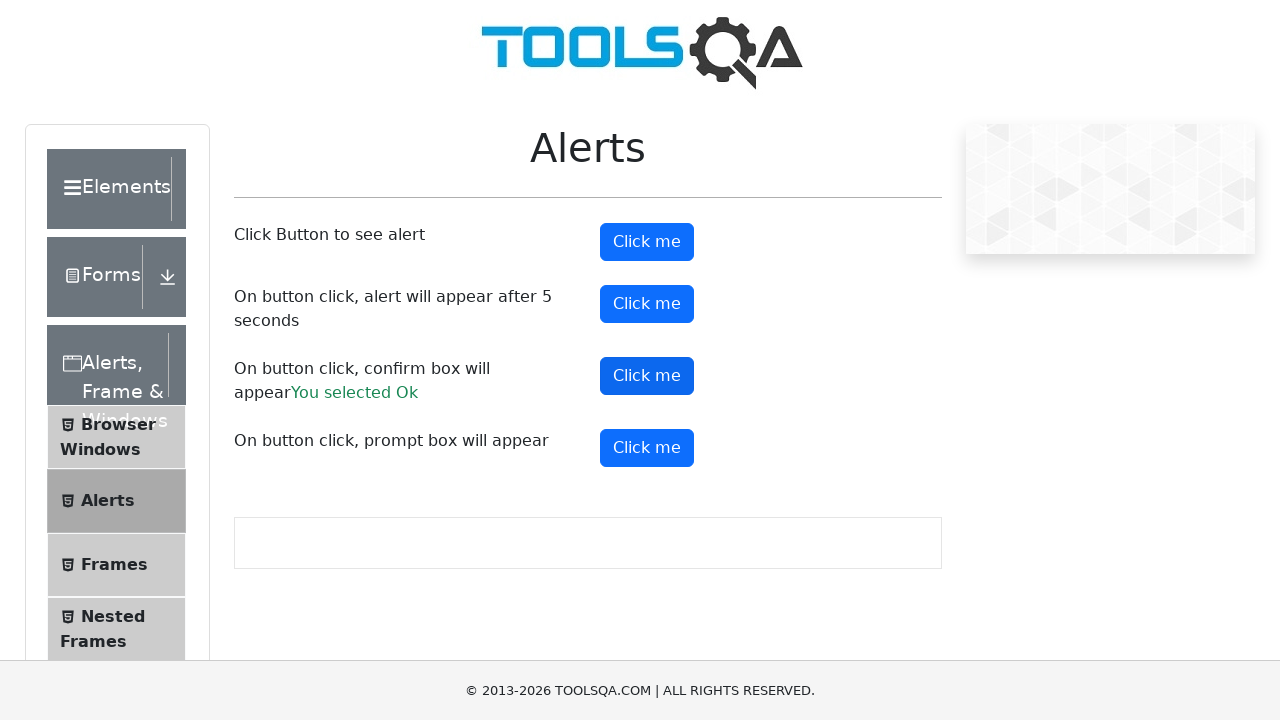

Confirmation result element appeared
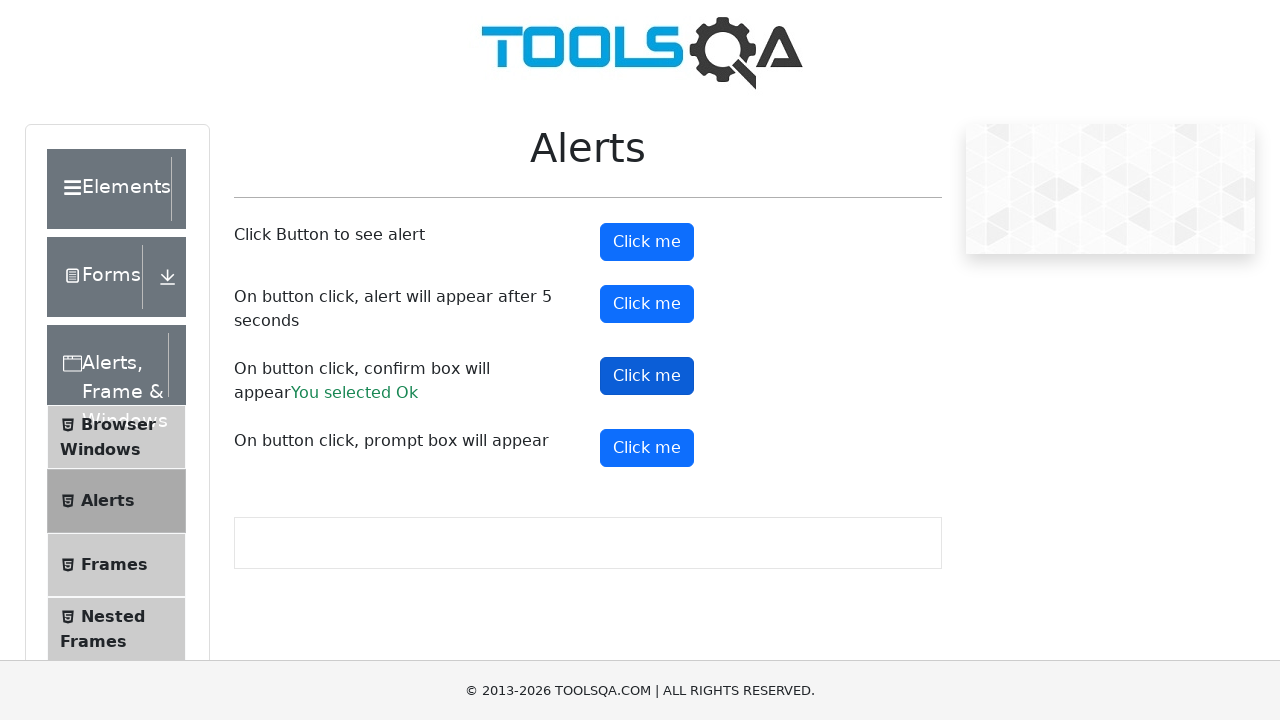

Retrieved confirmation result text: 'You selected Ok'
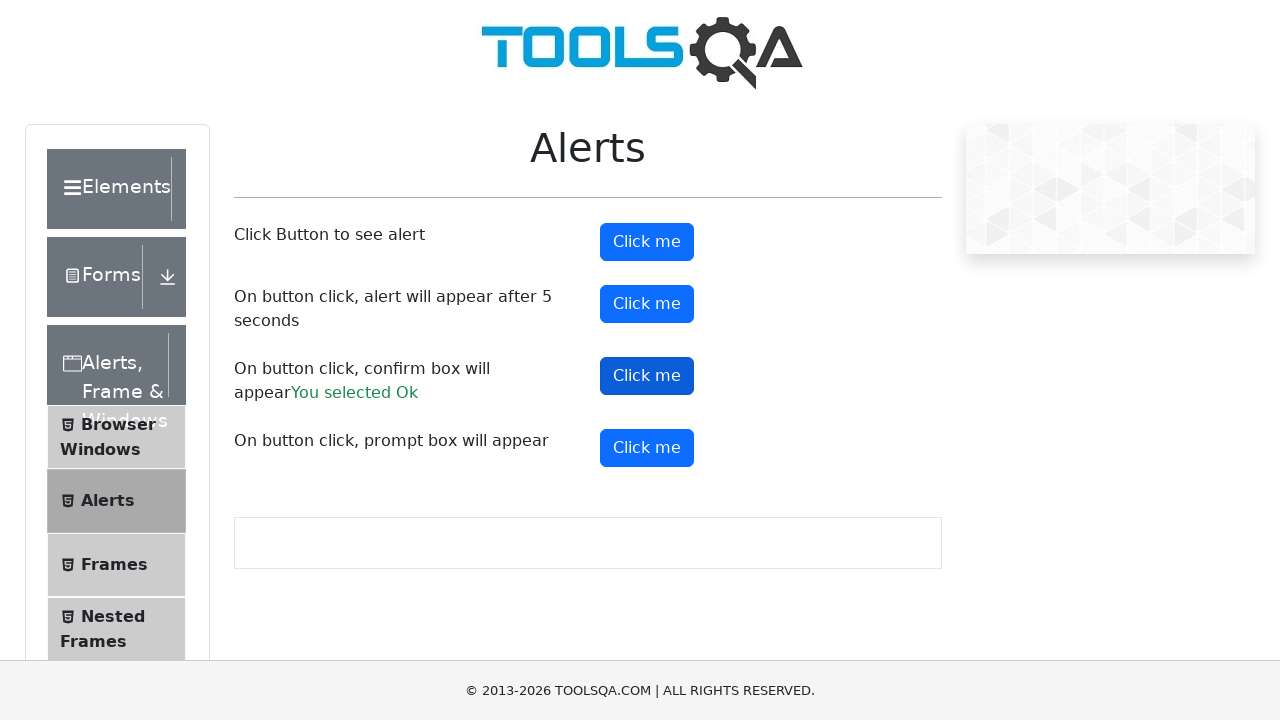

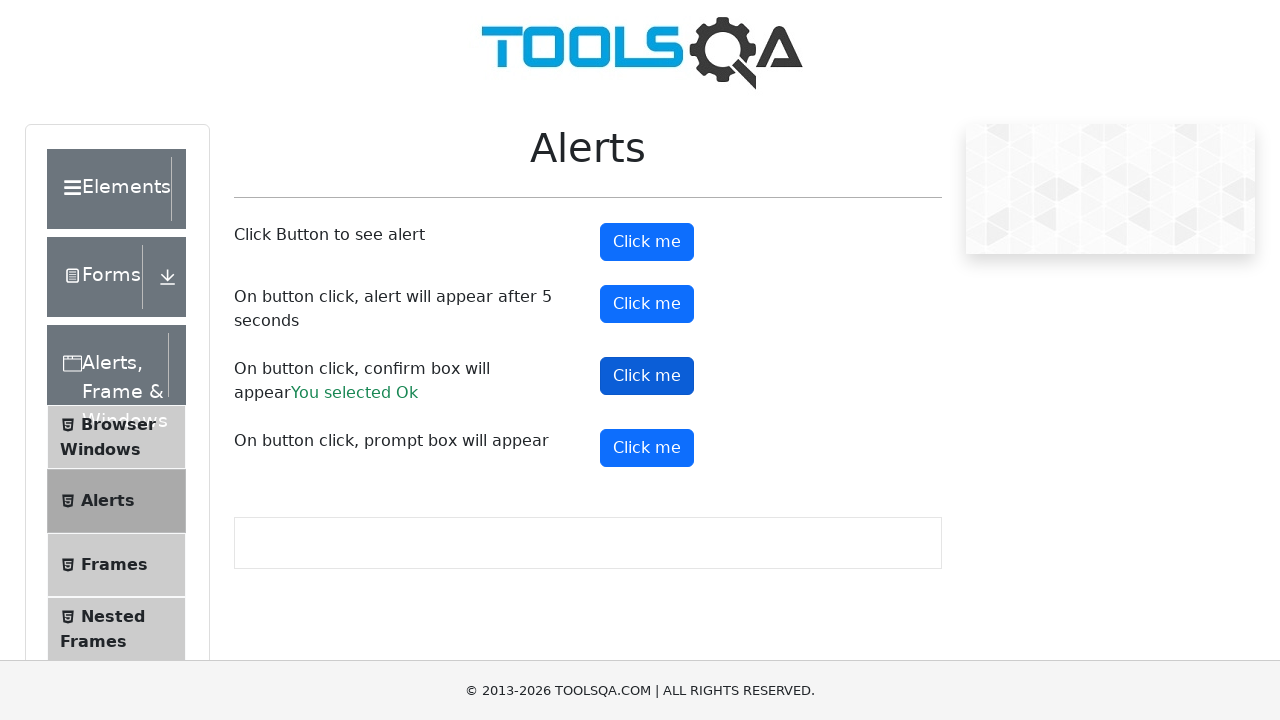